Tests keyboard actions by entering text in a form field, selecting all text, copying it, navigating to the next field with Tab, and pasting the copied text

Starting URL: https://demoqa.com/text-box

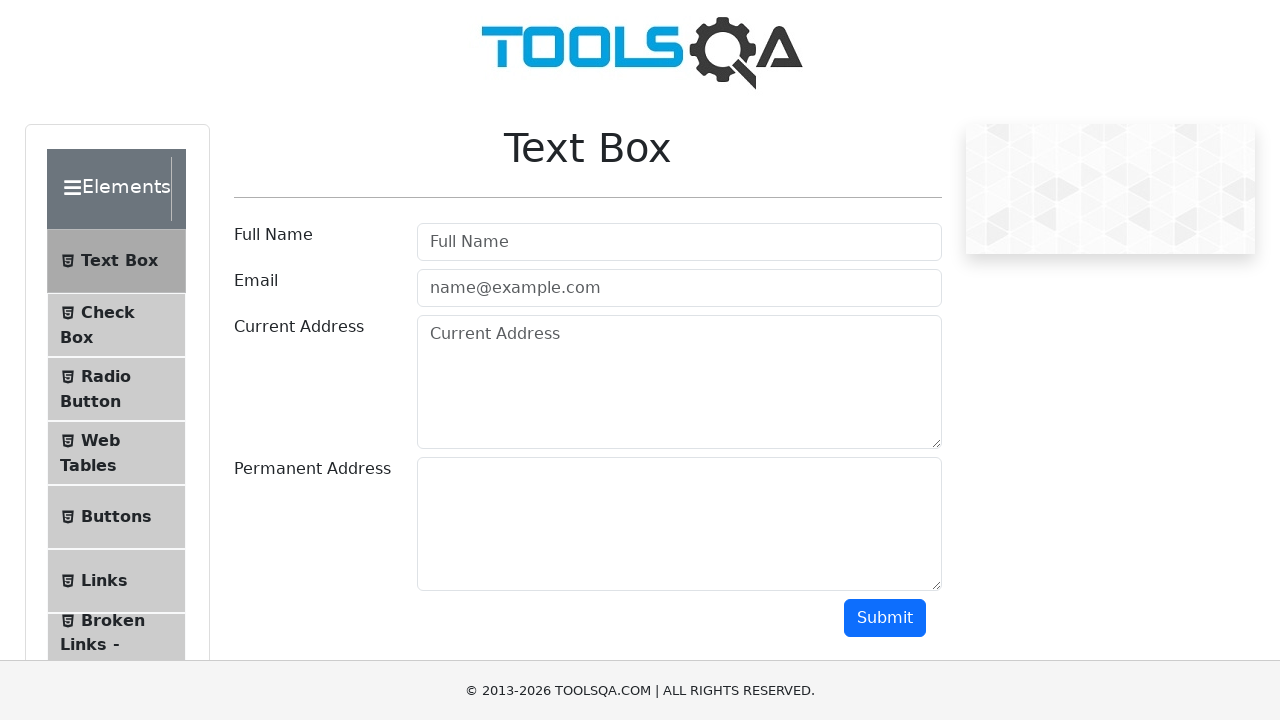

Clicked on the username field at (679, 242) on xpath=//input[@id='userName']
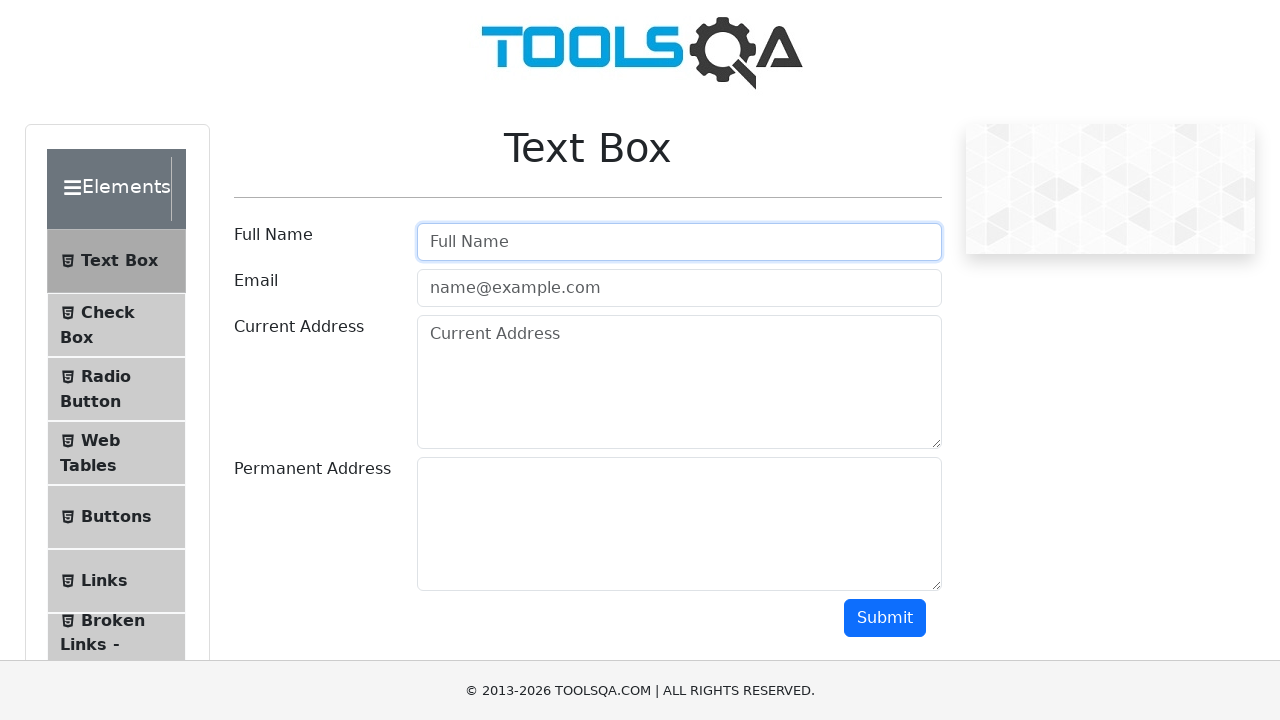

Filled username field with 'satyakoti' on //input[@id='userName']
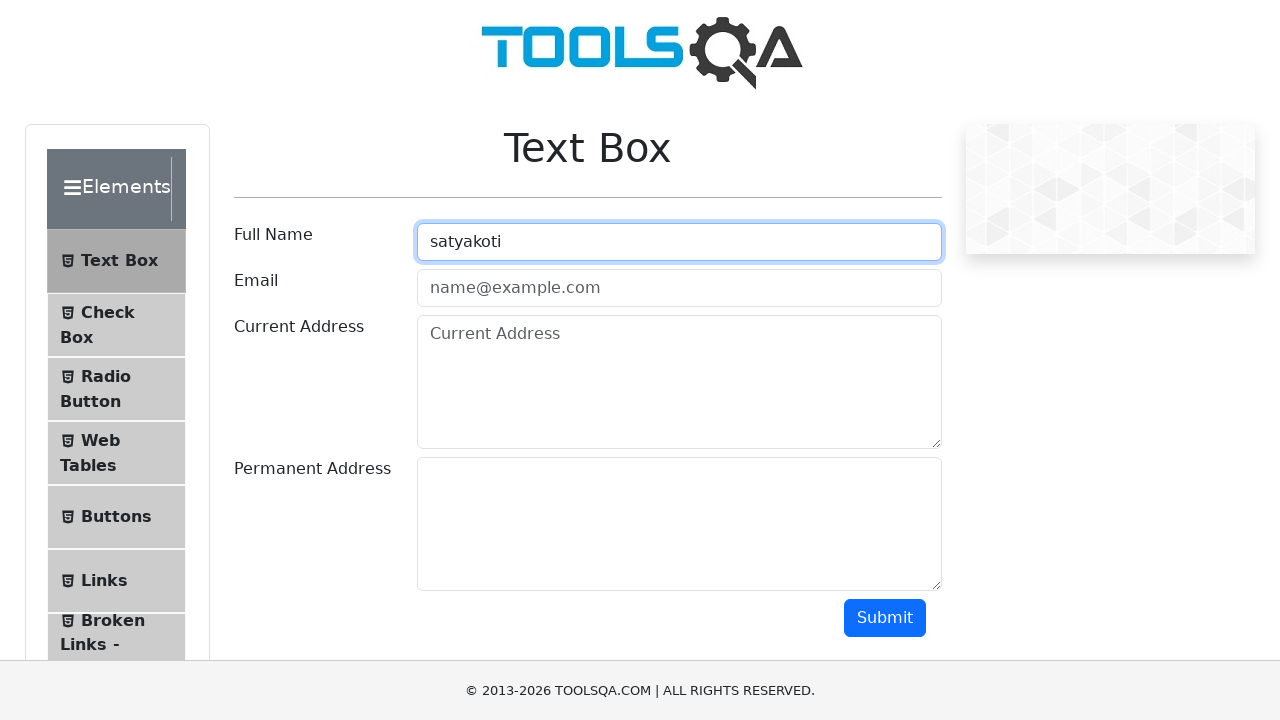

Selected all text in username field using Ctrl+A
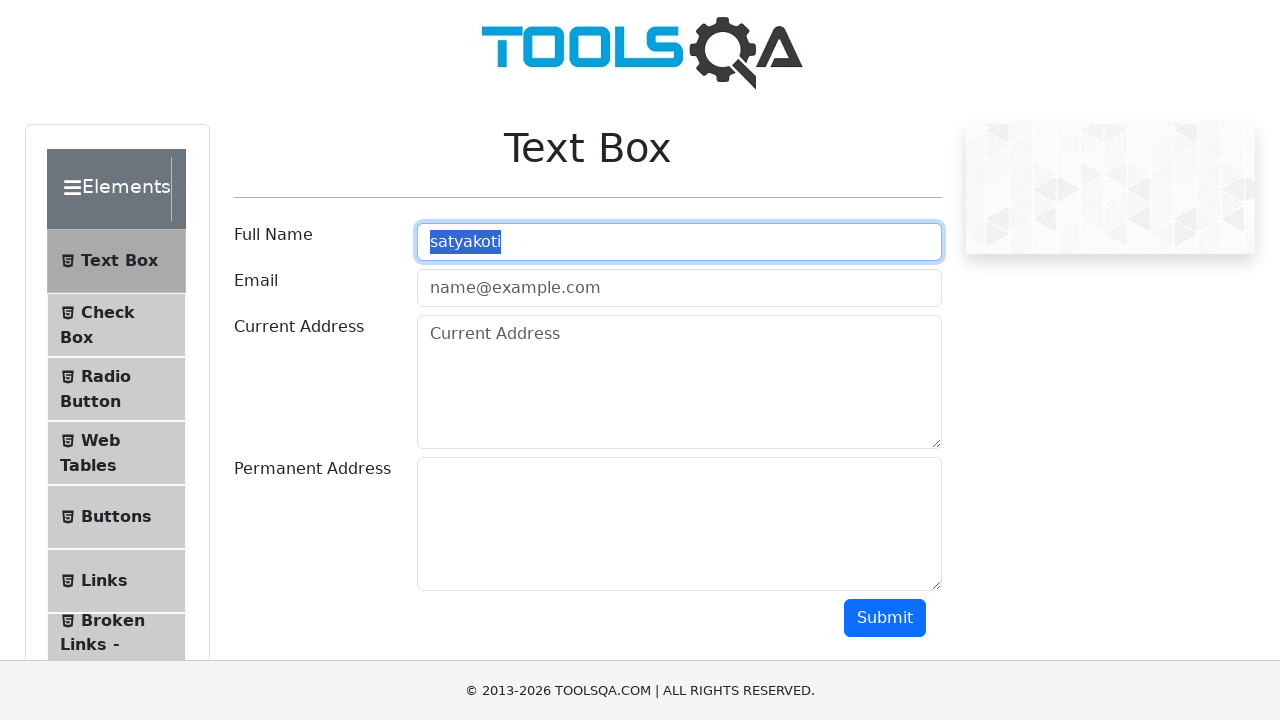

Copied selected text using Ctrl+C
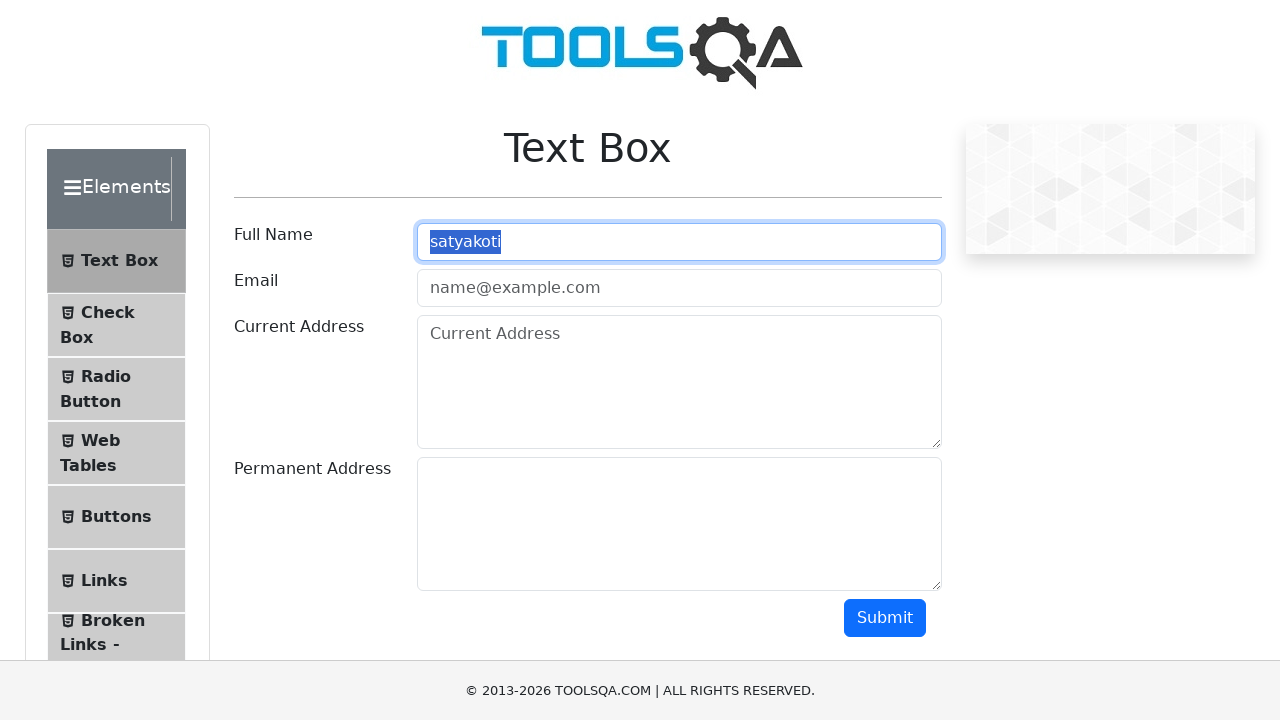

Navigated to next field using Tab key
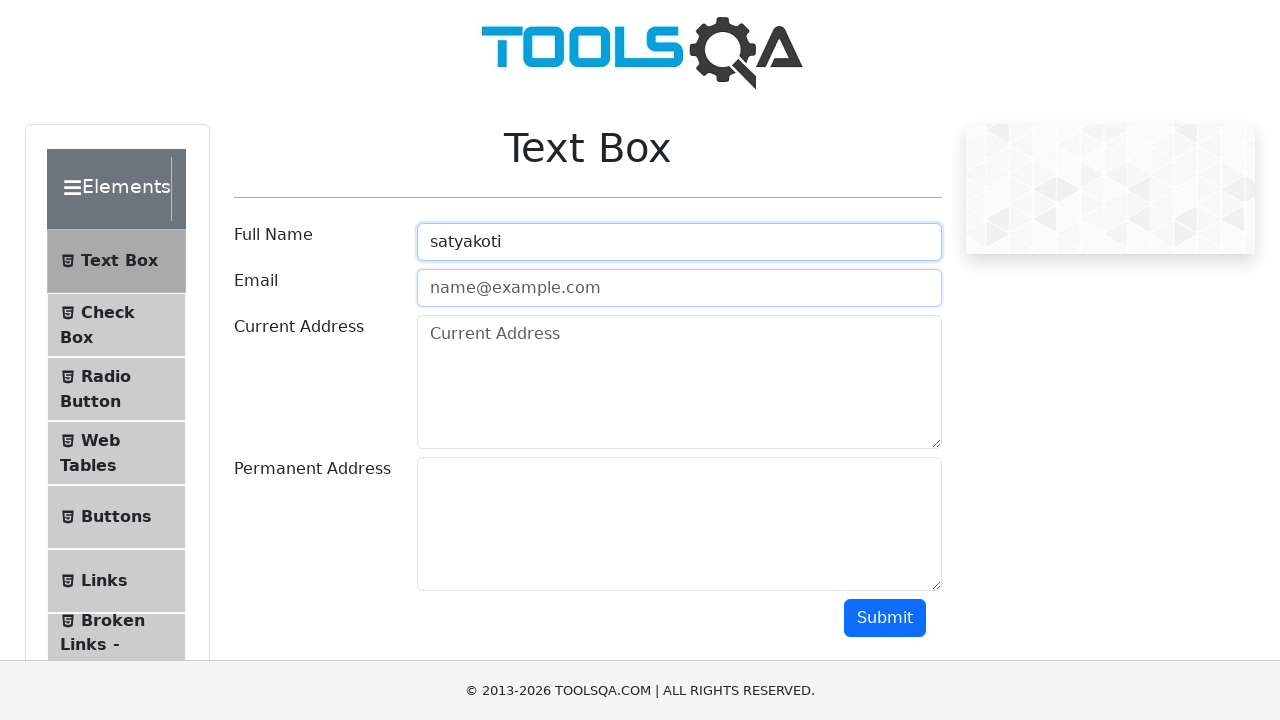

Pasted copied text into next field using Ctrl+V
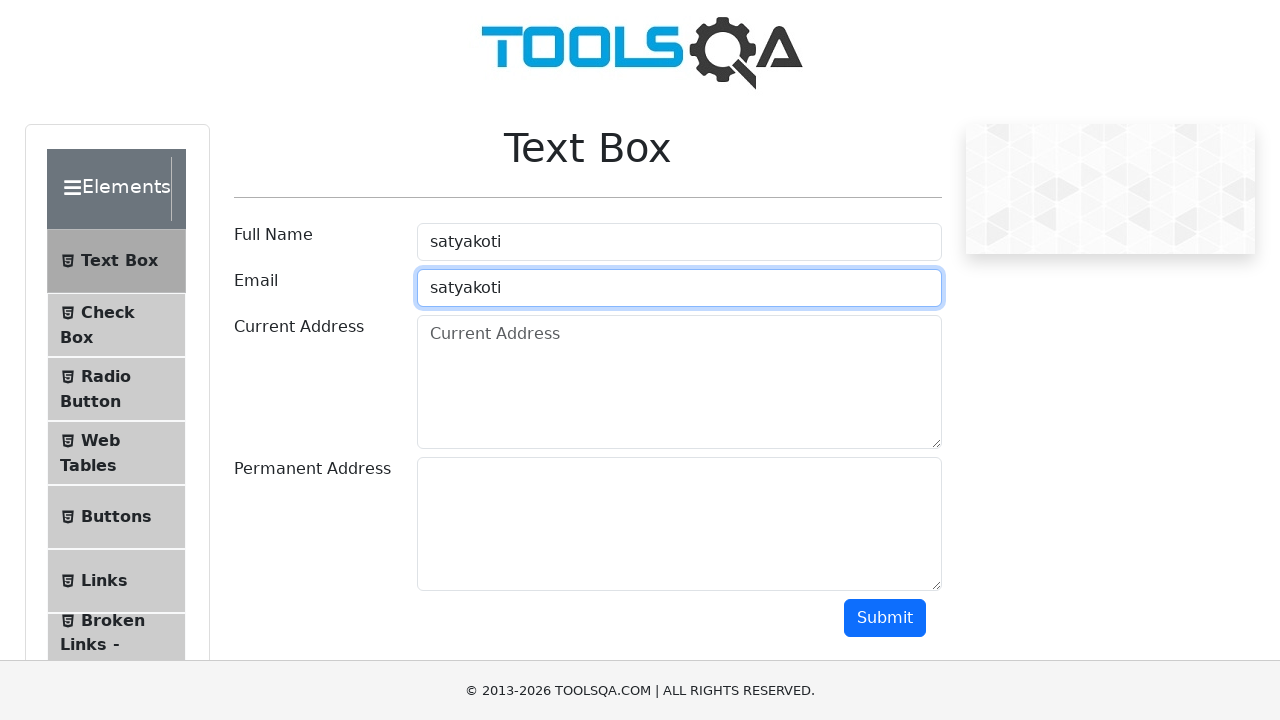

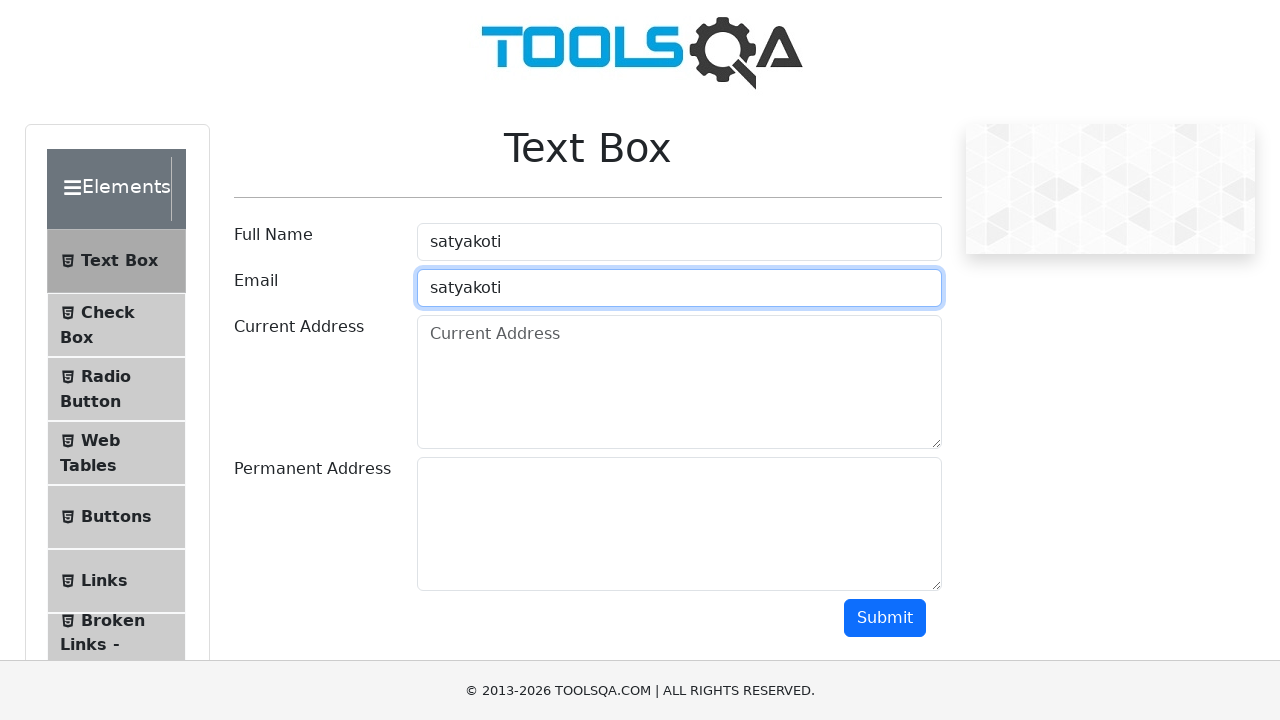